Tests passenger count dropdown by clicking the increment button multiple times using a while loop

Starting URL: https://rahulshettyacademy.com/dropdownsPractise/

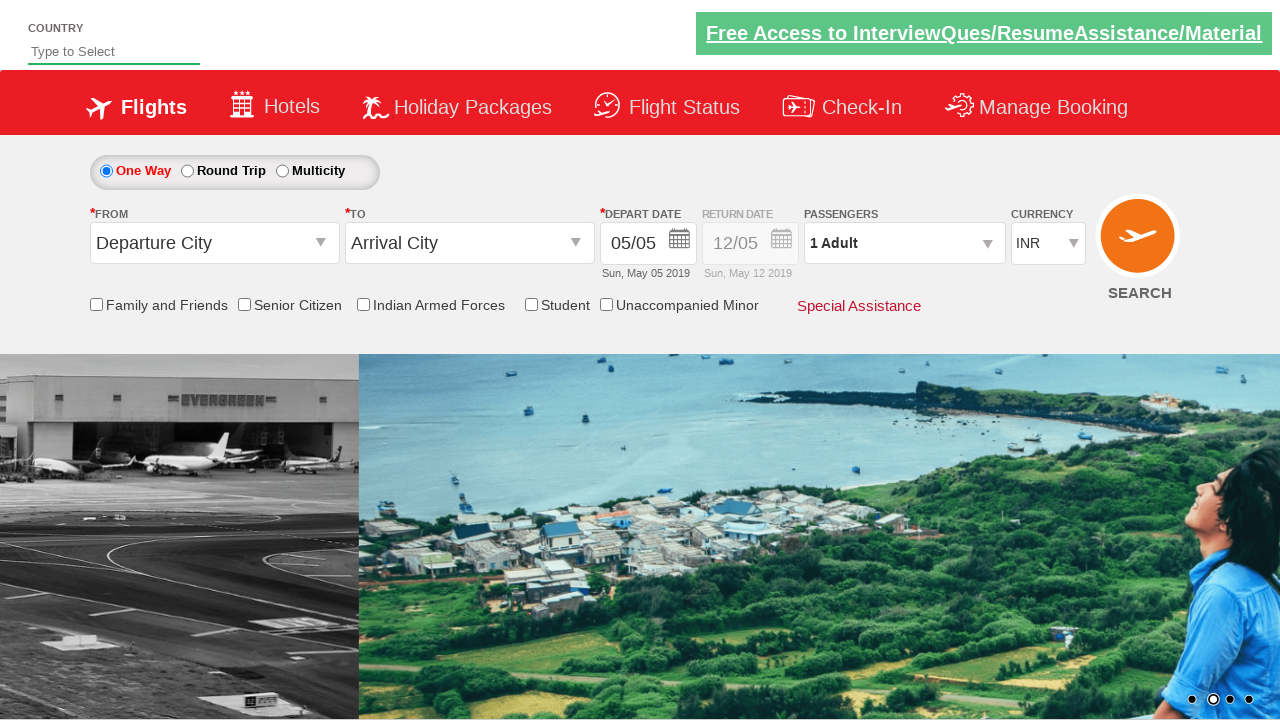

Clicked passenger info dropdown to open it at (904, 243) on #divpaxinfo
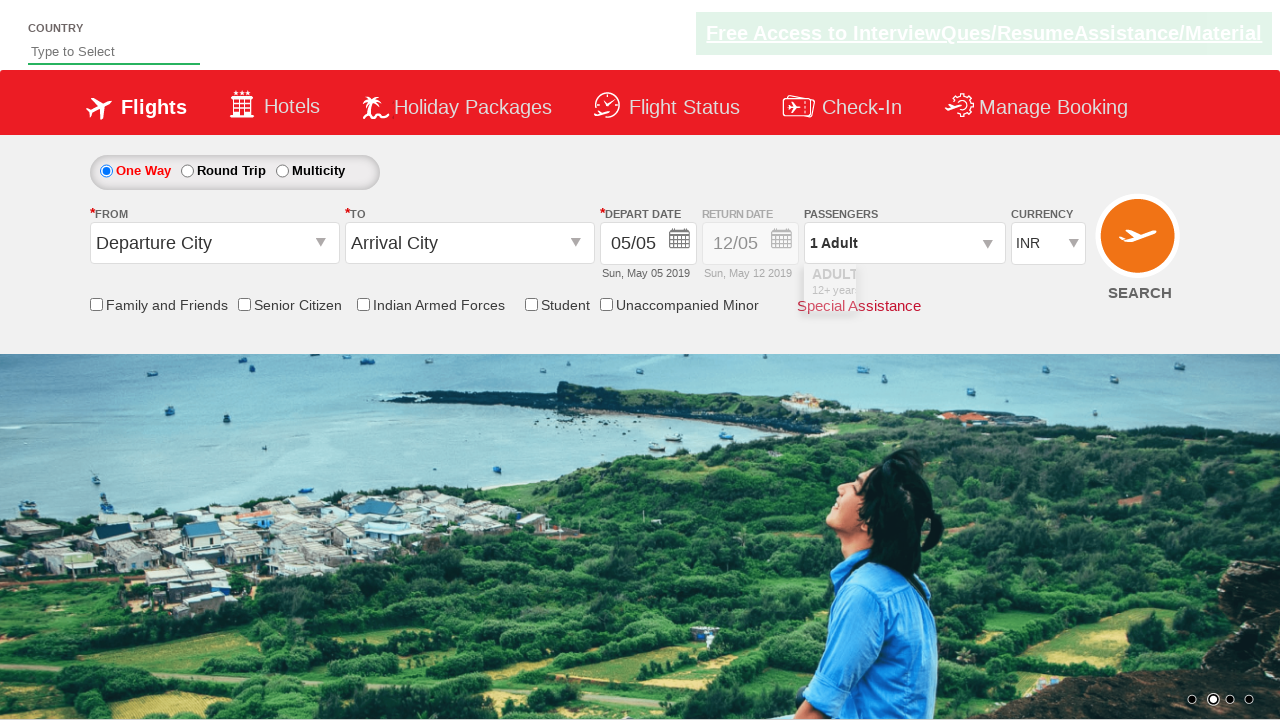

Clicked adult increment button to increase passenger count at (982, 288) on #hrefIncAdt
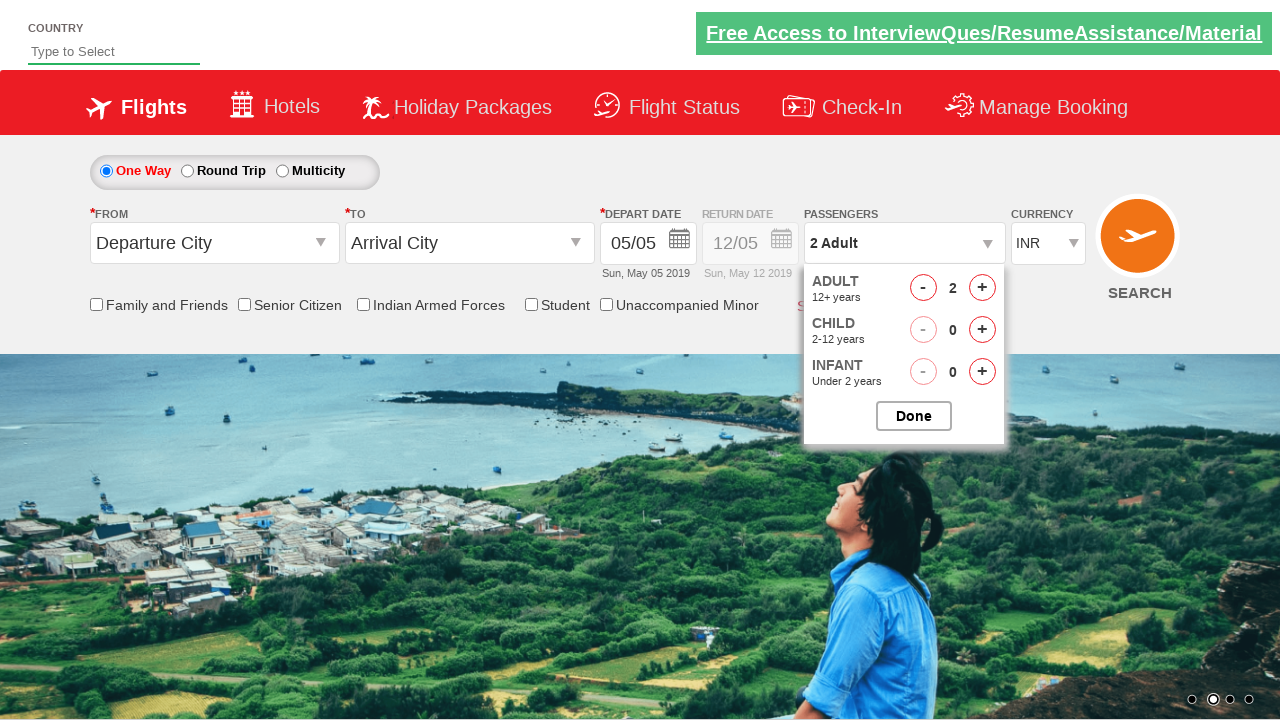

Clicked adult increment button to increase passenger count at (982, 288) on #hrefIncAdt
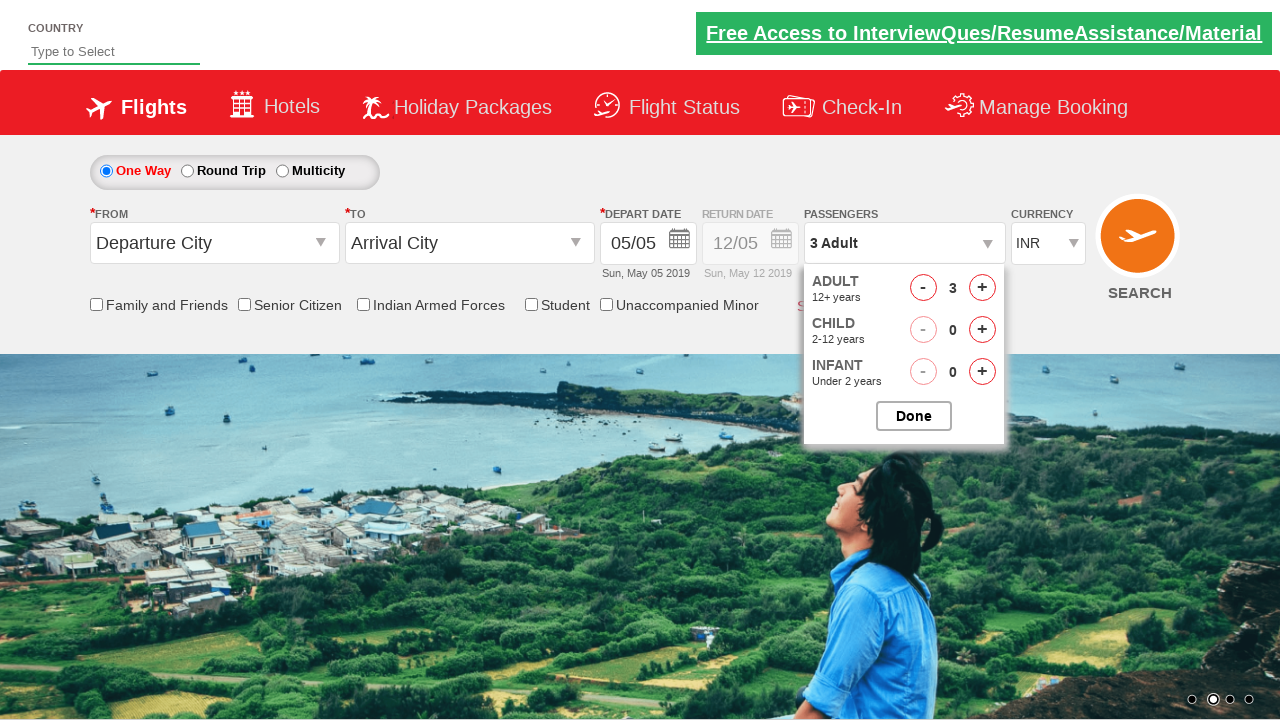

Clicked adult increment button to increase passenger count at (982, 288) on #hrefIncAdt
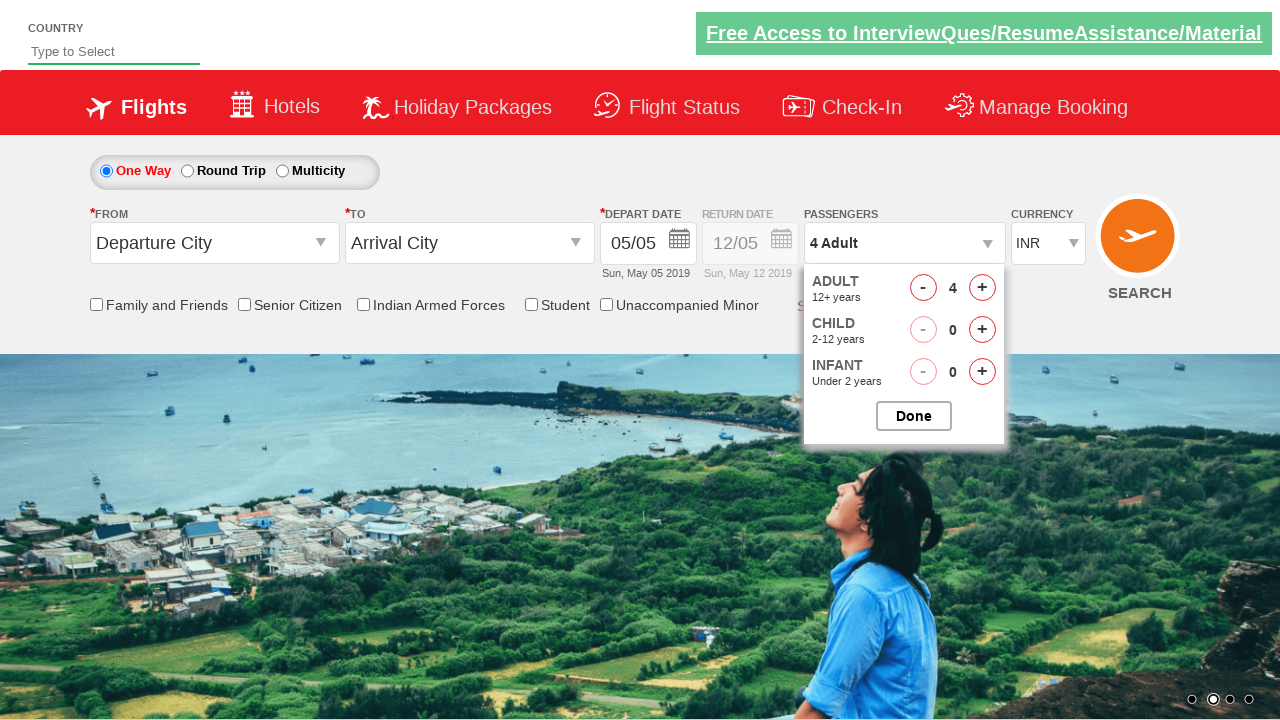

Clicked adult increment button to increase passenger count at (982, 288) on #hrefIncAdt
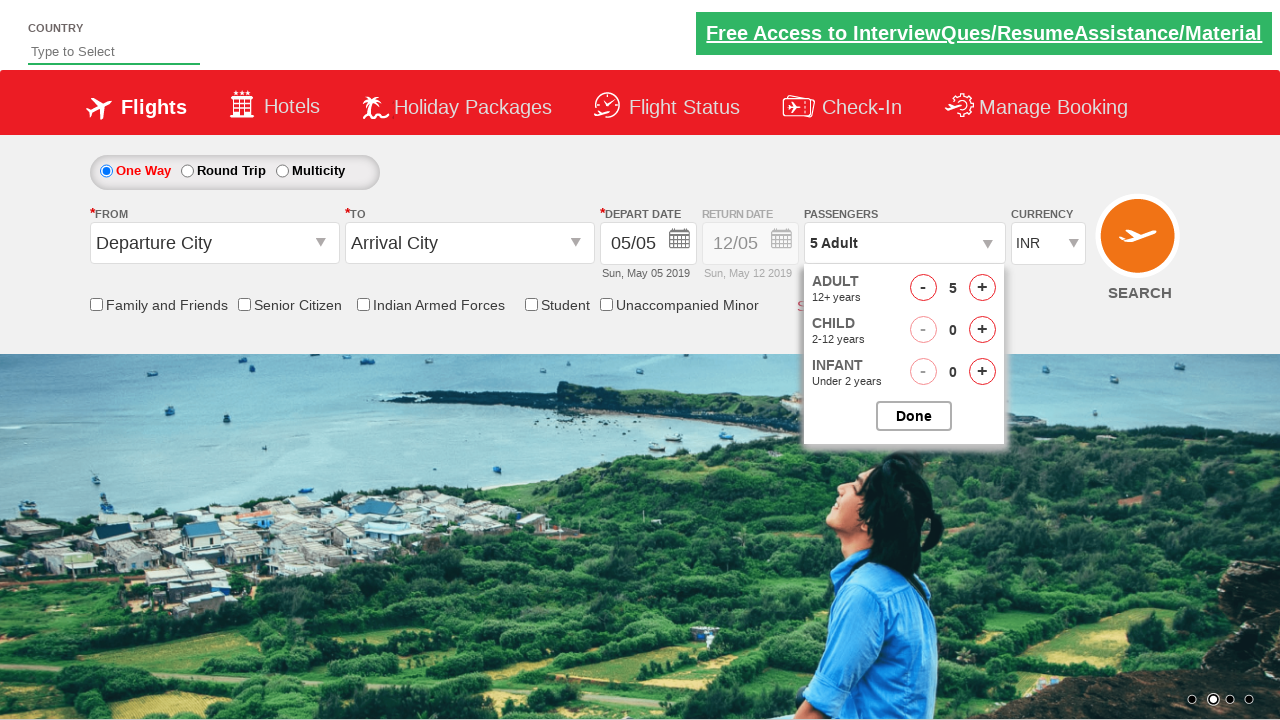

Clicked button to close passenger dropdown at (914, 416) on #btnclosepaxoption
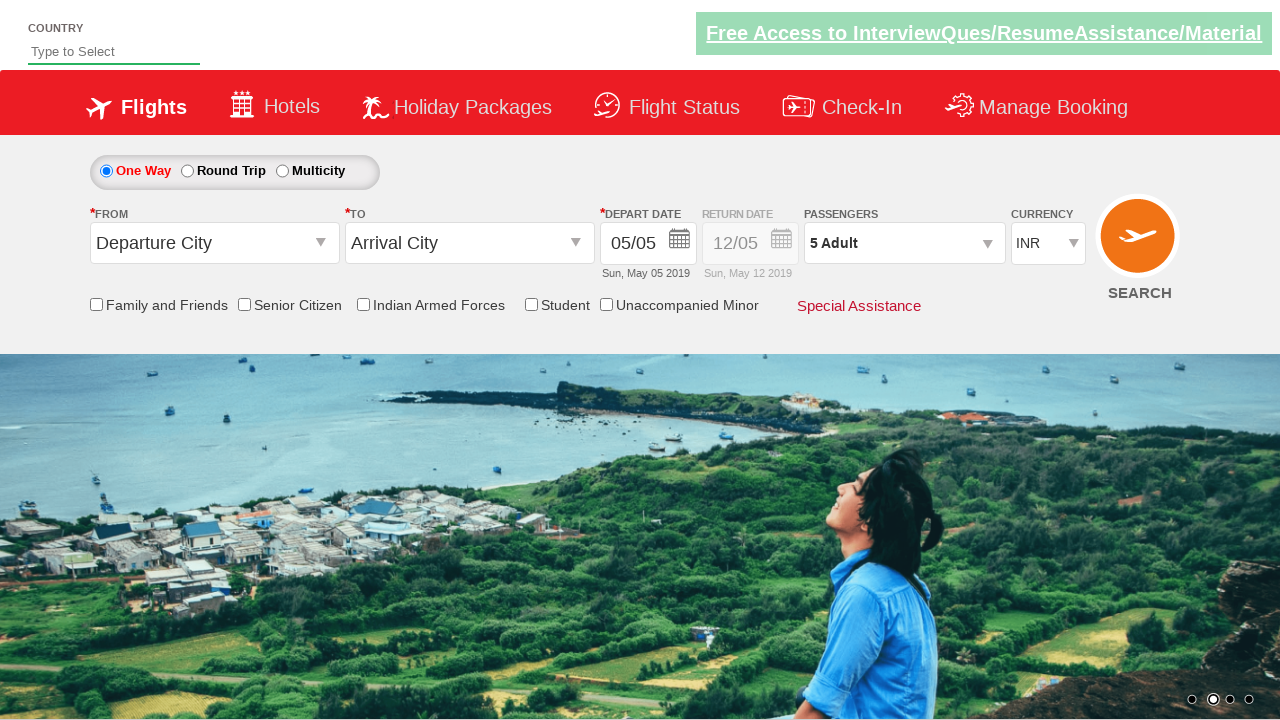

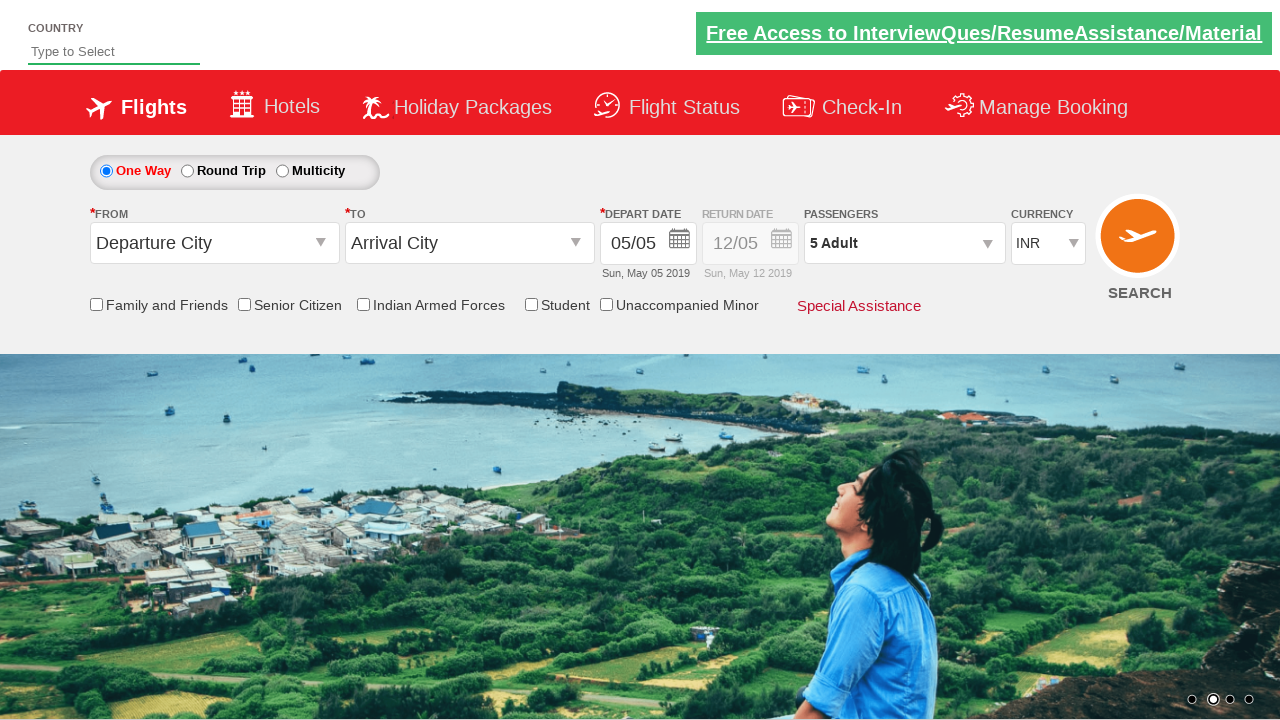